Tests a web form by entering text into a text box, submitting the form, and verifying the success message is displayed

Starting URL: https://www.selenium.dev/selenium/web/web-form.html

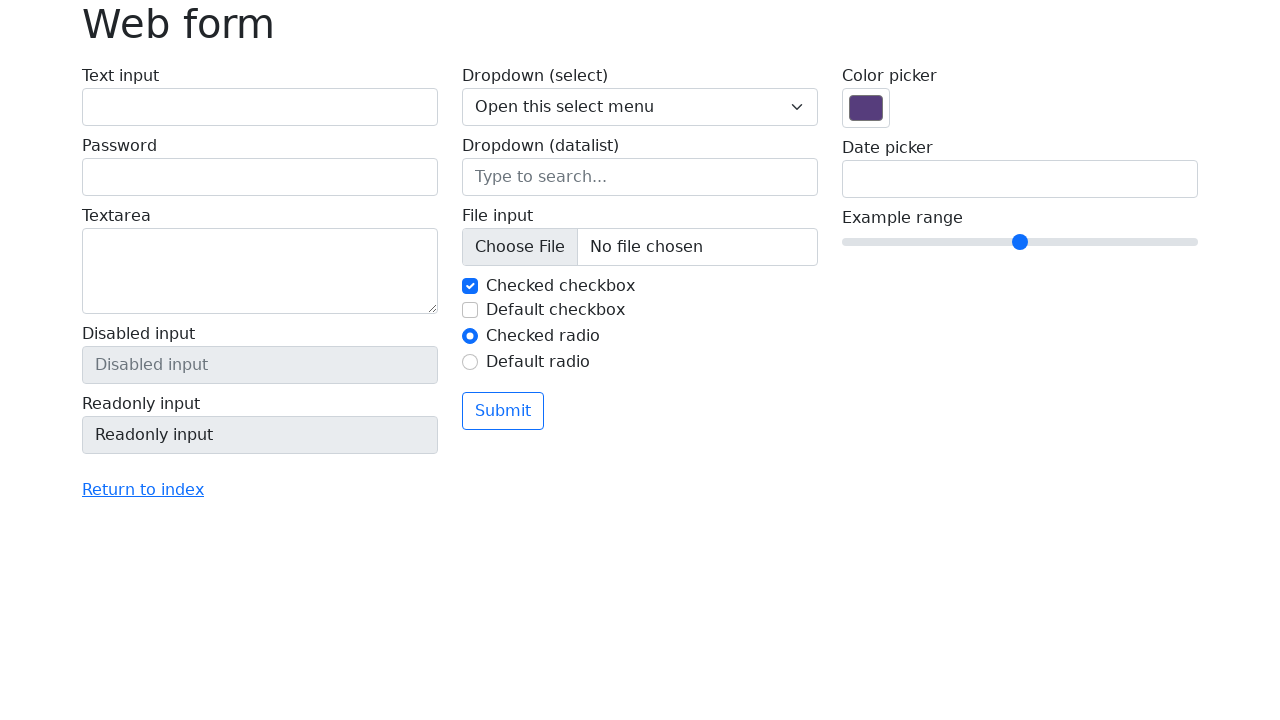

Filled text box with 'Selenium' on input[name='my-text']
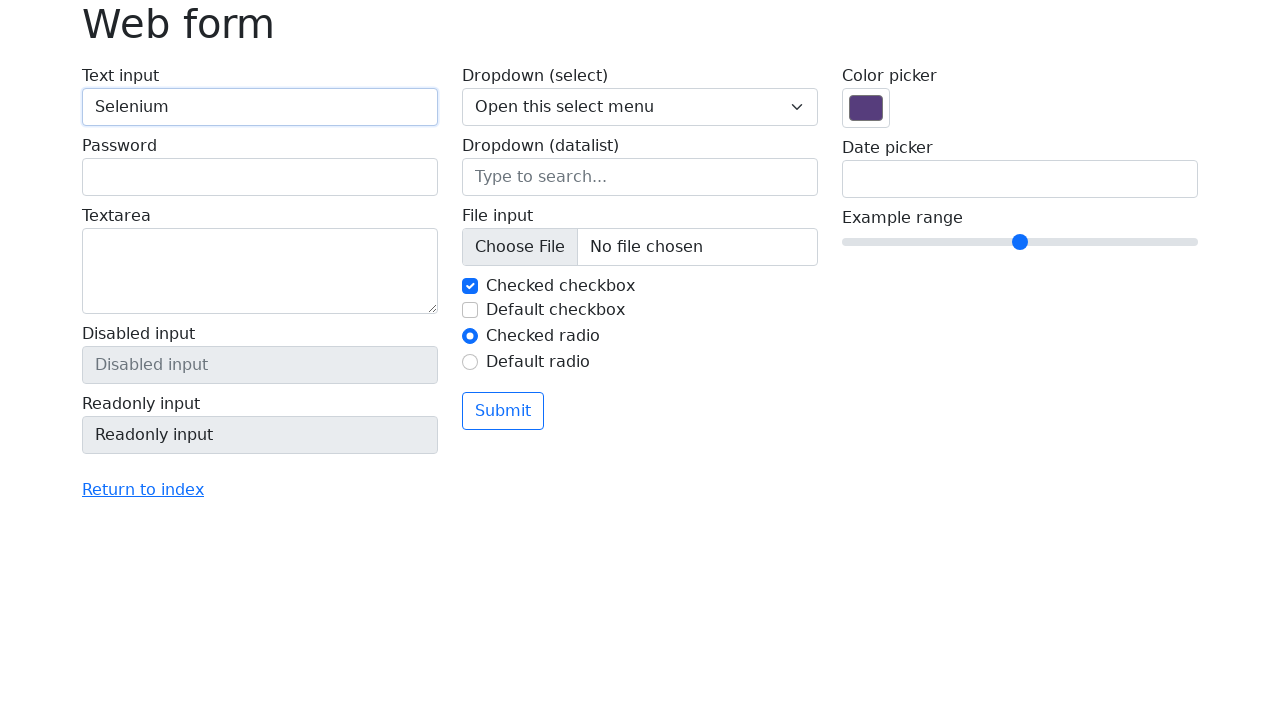

Clicked the submit button at (503, 411) on button
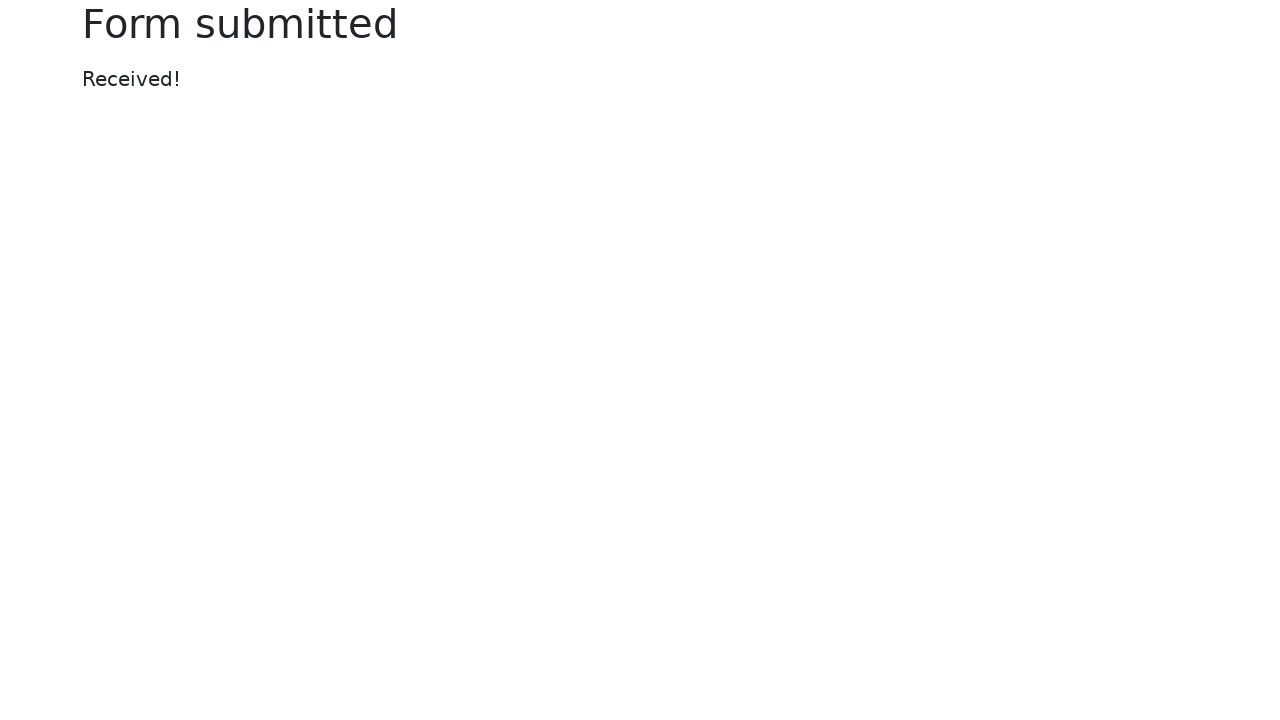

Success message appeared
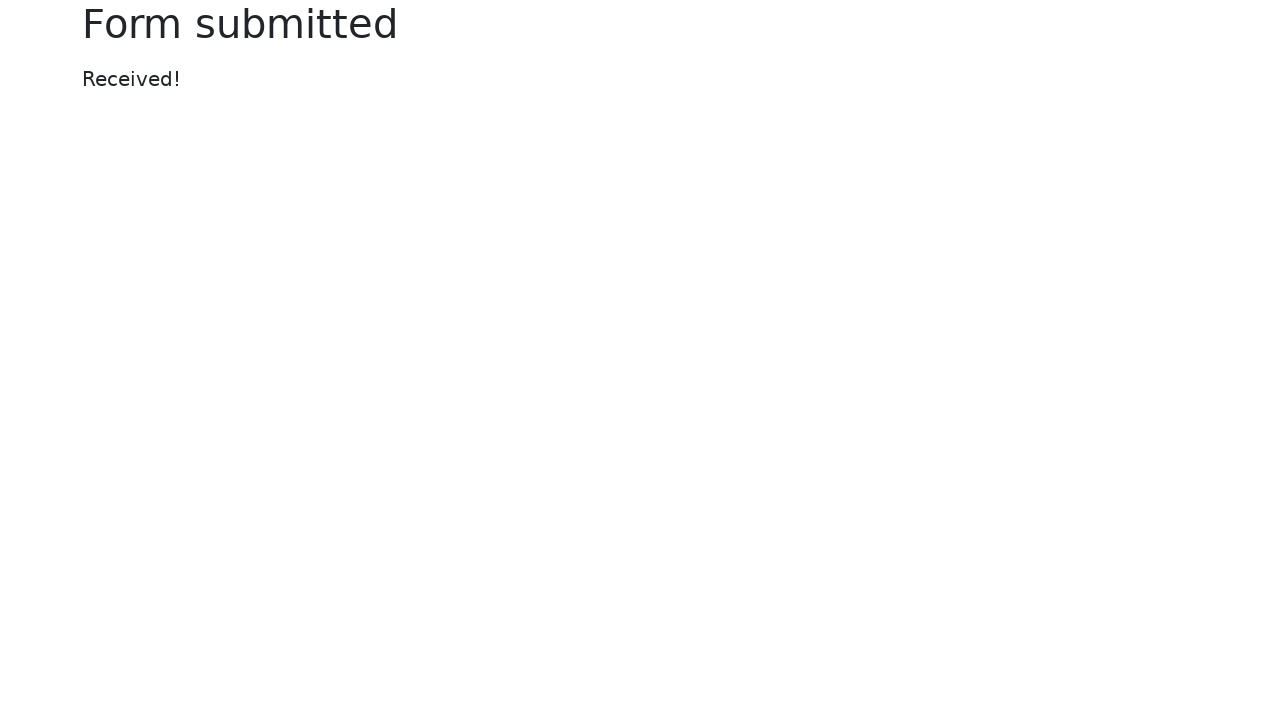

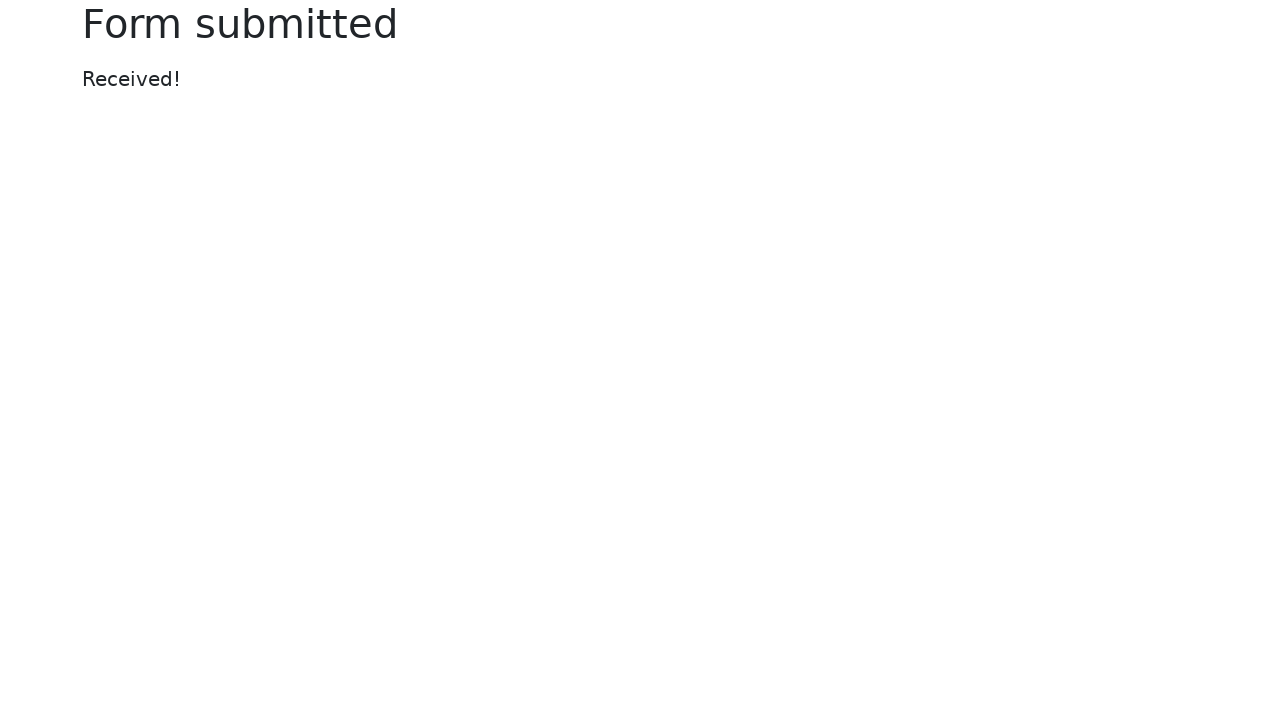